Tests clicking on the scooter logo from the order page and verifies it navigates to the main page

Starting URL: https://qa-scooter.praktikum-services.ru/order

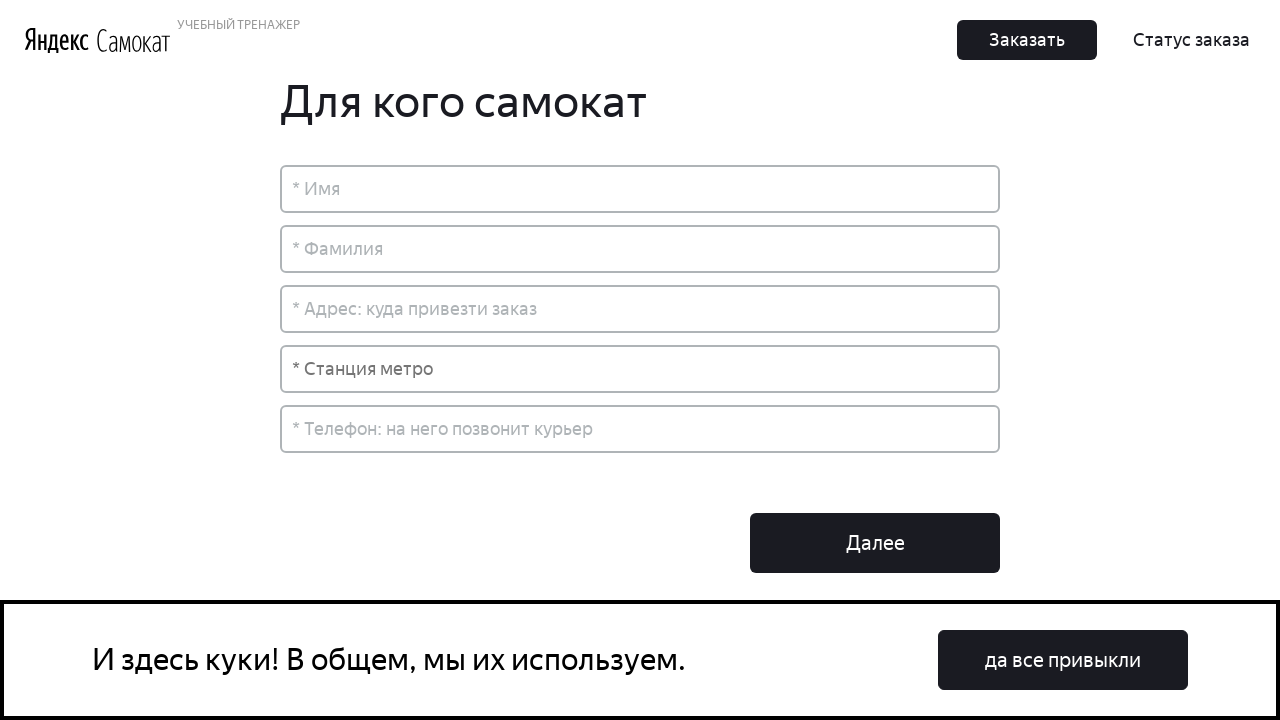

Clicked on the scooter logo in header at (134, 40) on [class*="Header_LogoScooter"]
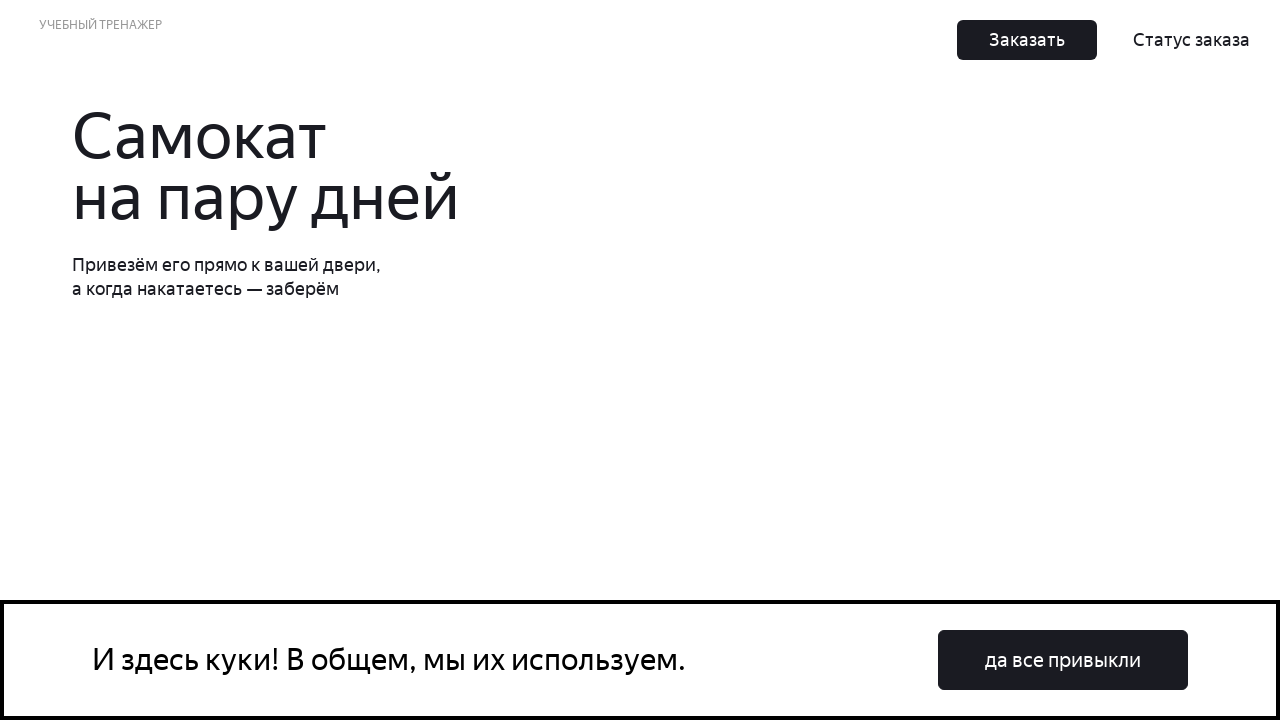

Navigation to main page completed
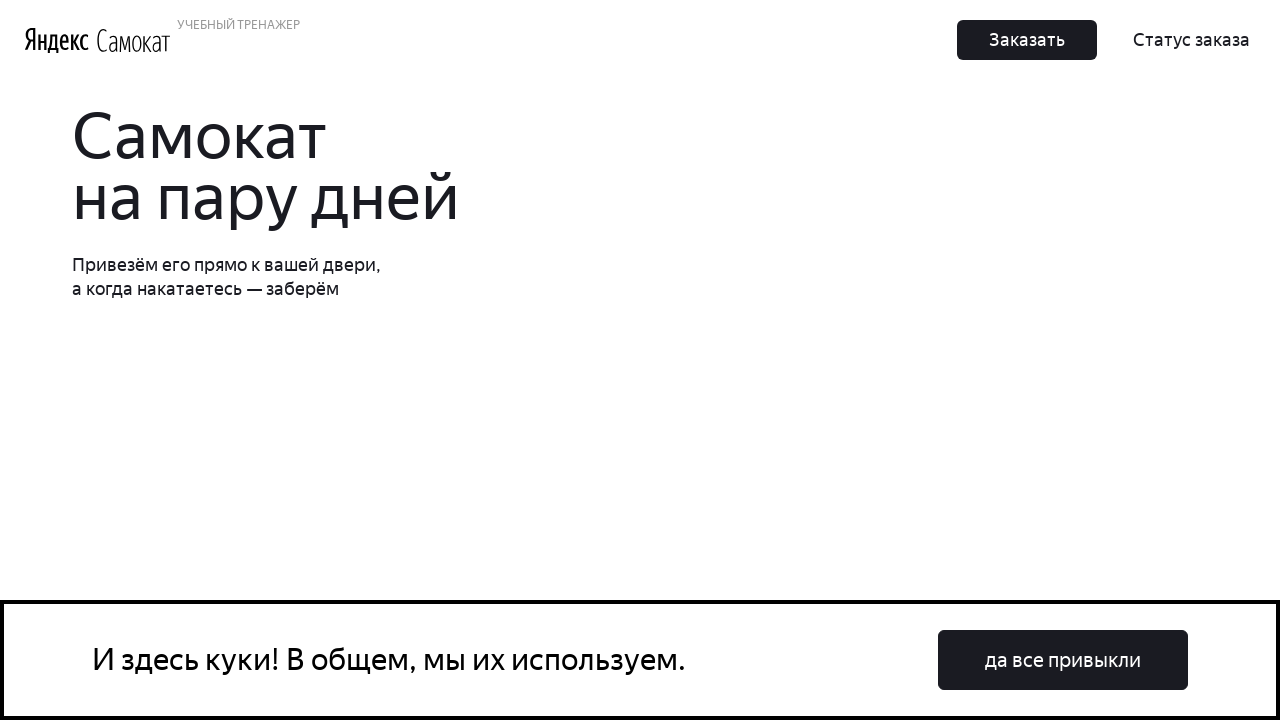

Verified that current URL is the main page
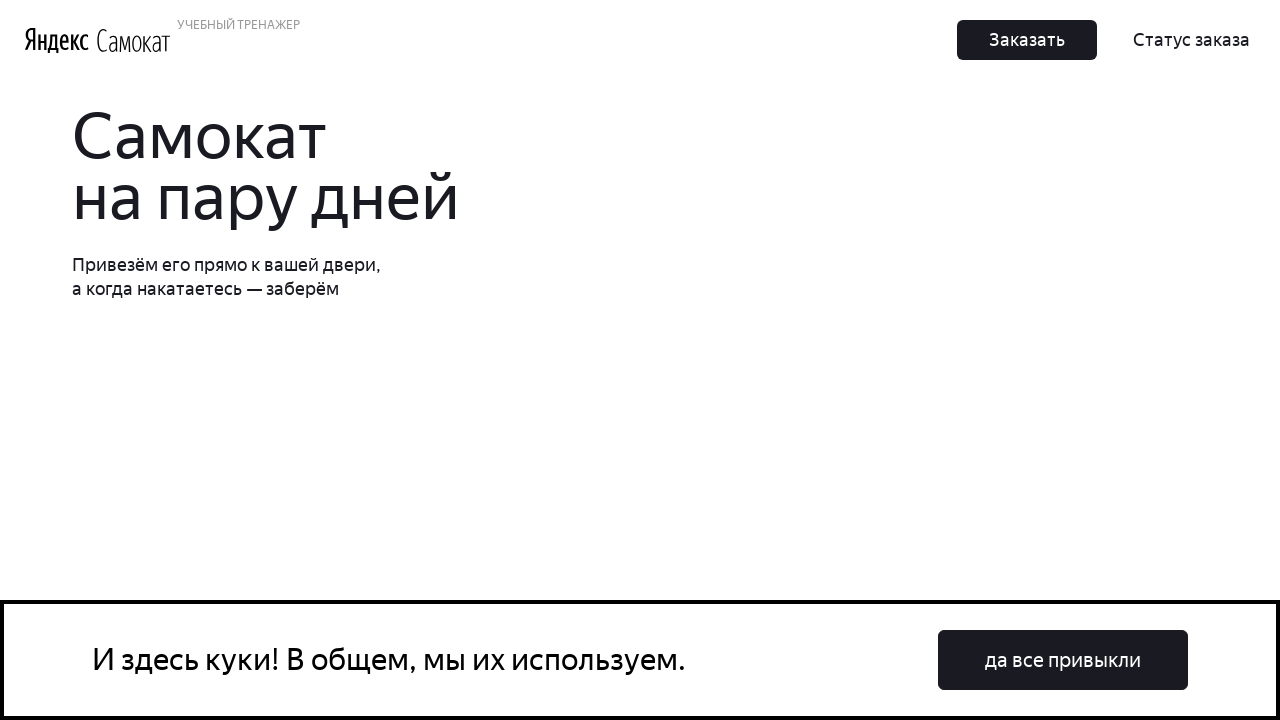

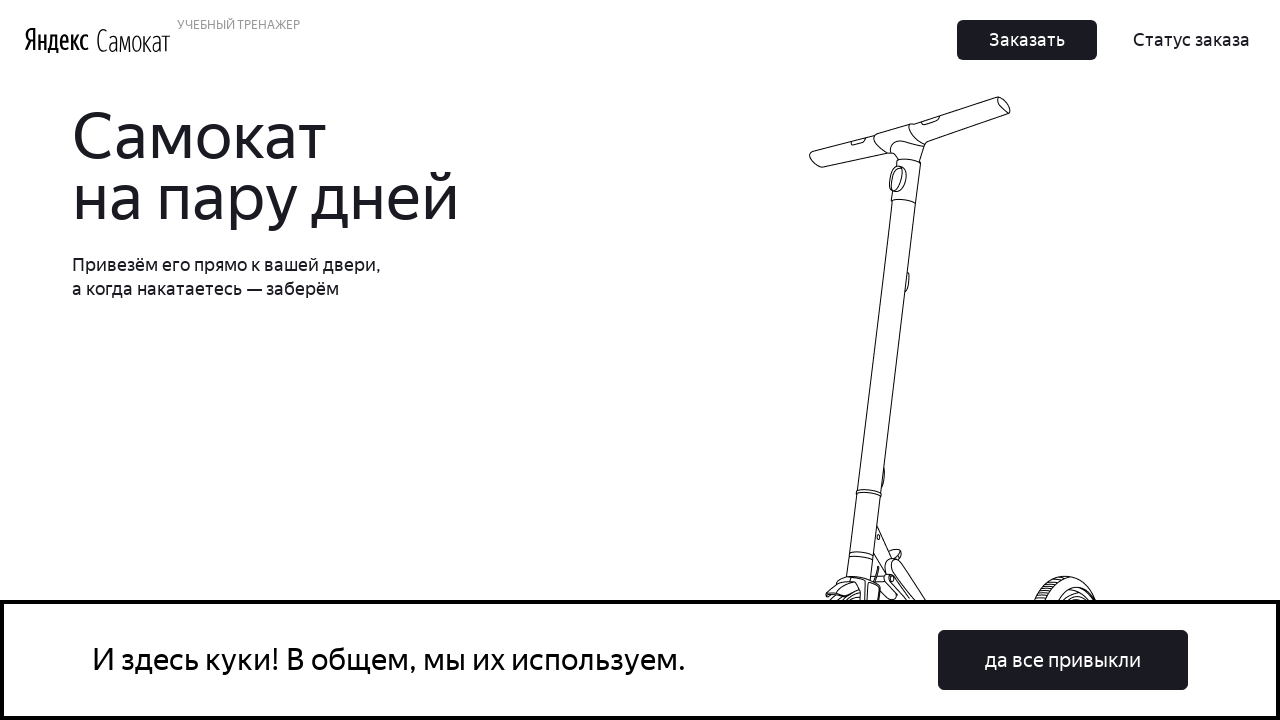